Tests a notification message page by loading it and verifying the notification message element is present. The test checks for an "Action successful" message, with retry logic for handling intermittent "please try again" messages.

Starting URL: http://the-internet.herokuapp.com/notification_message

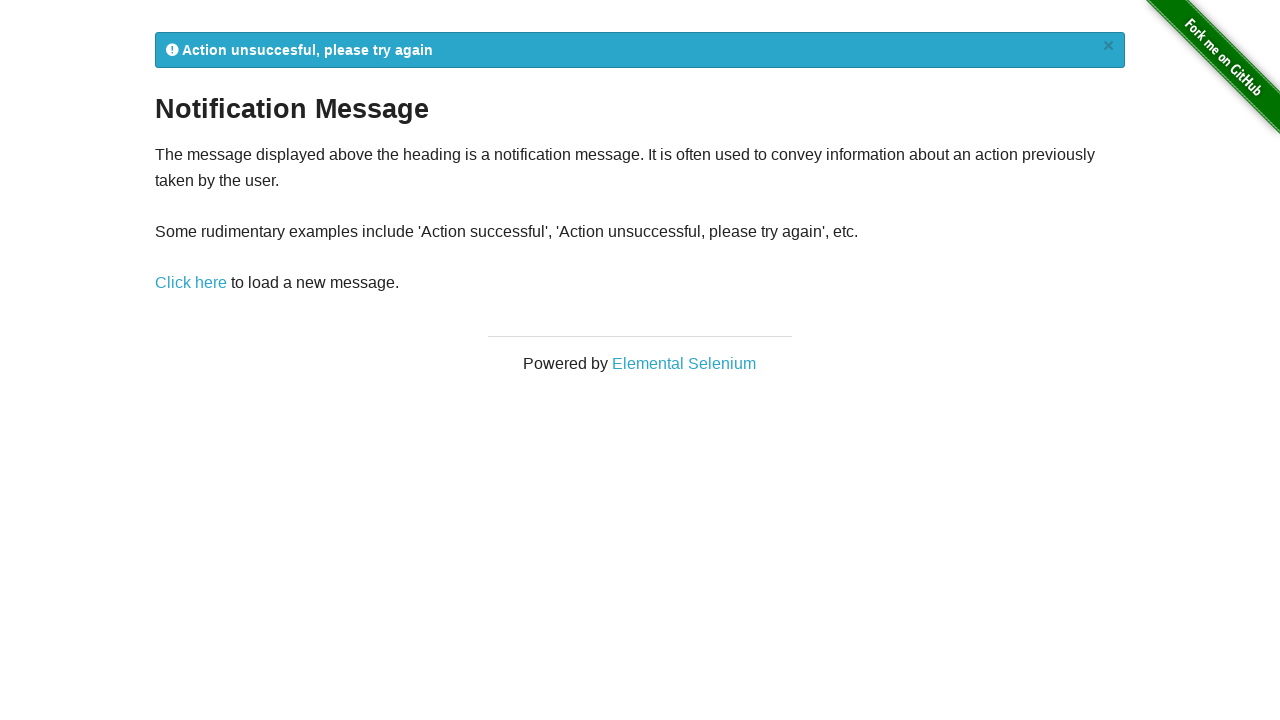

Navigated to notification message page
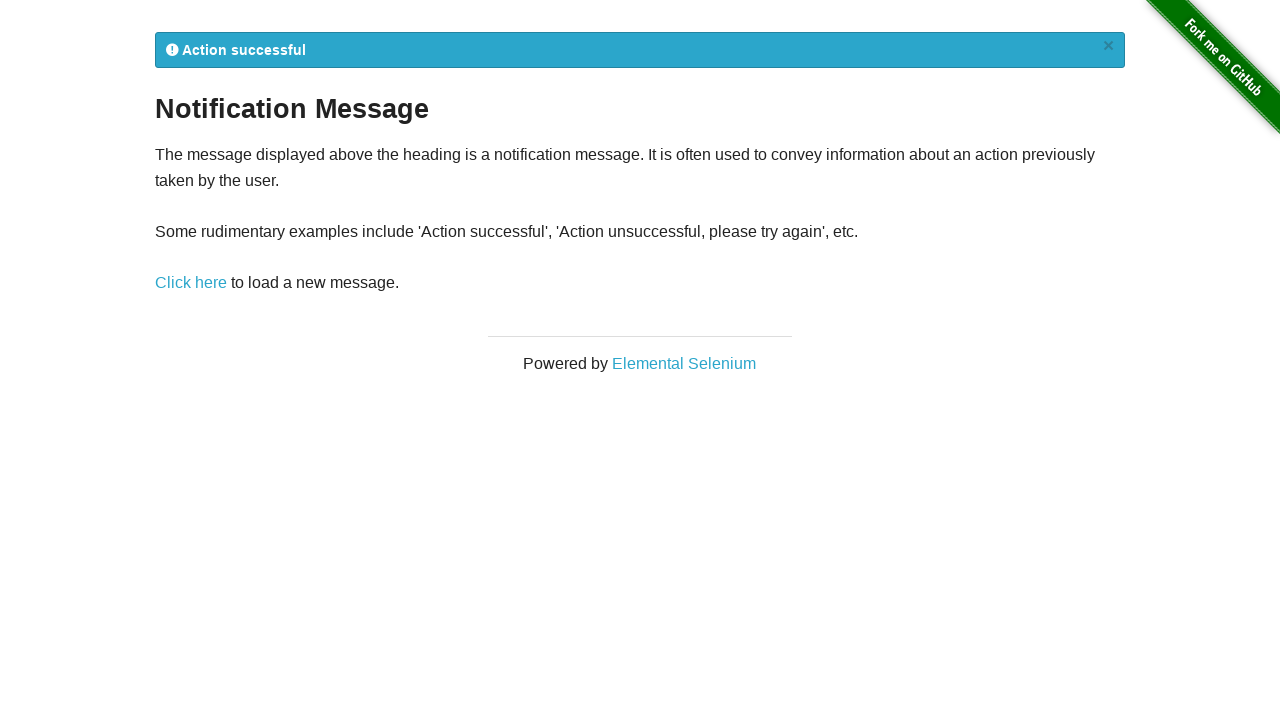

Notification message element is now visible
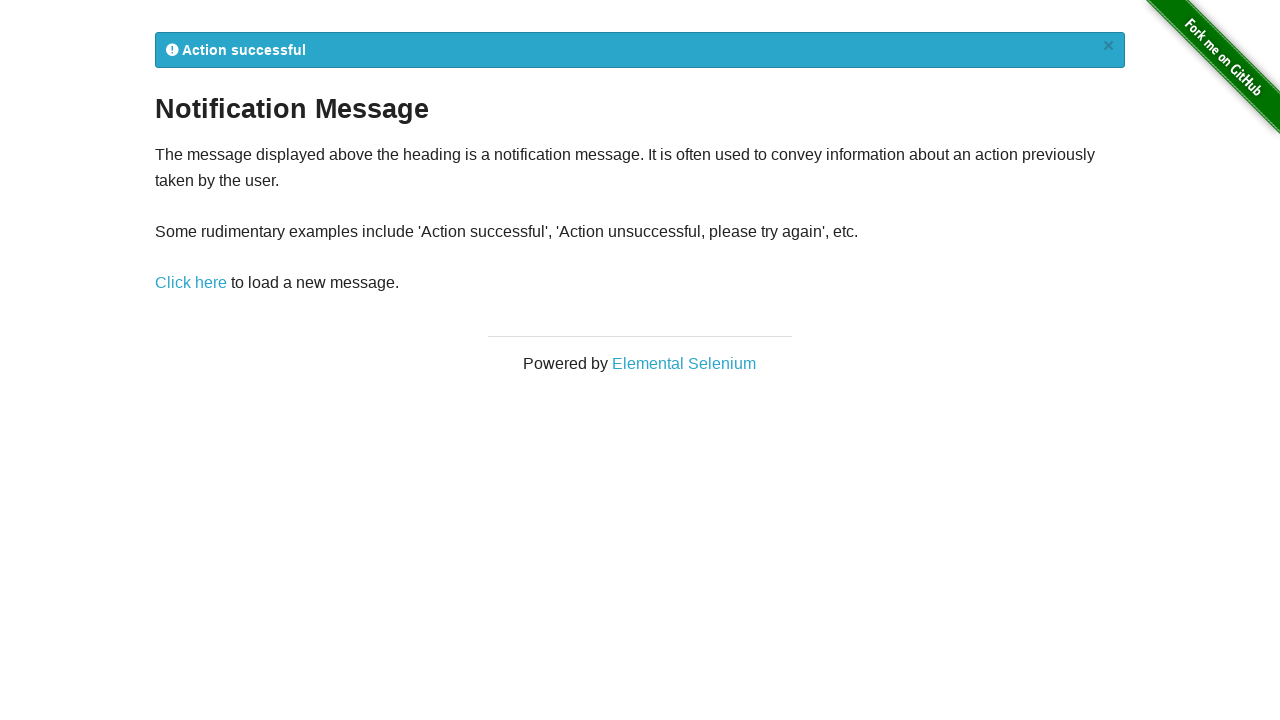

Retrieved notification message: '
            Action successful
            ×
          '
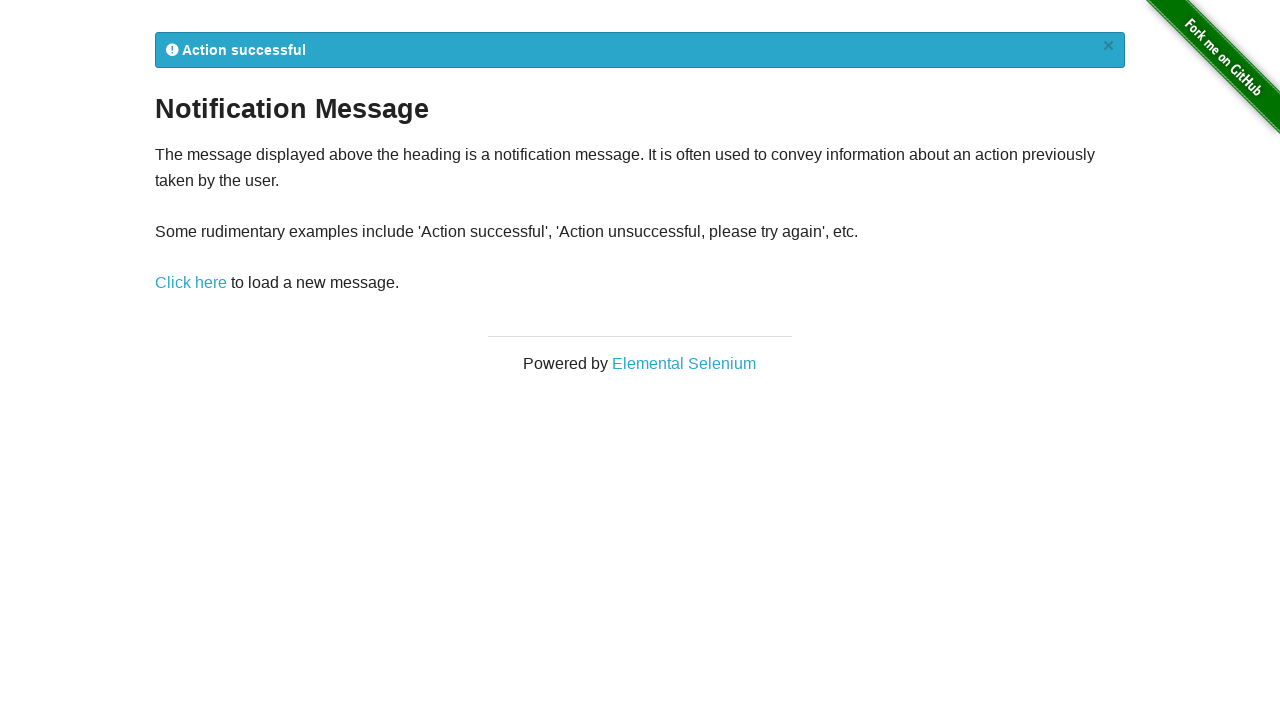

Assertion passed: notification message contains 'Action successful' or max retries reached (retries: 0)
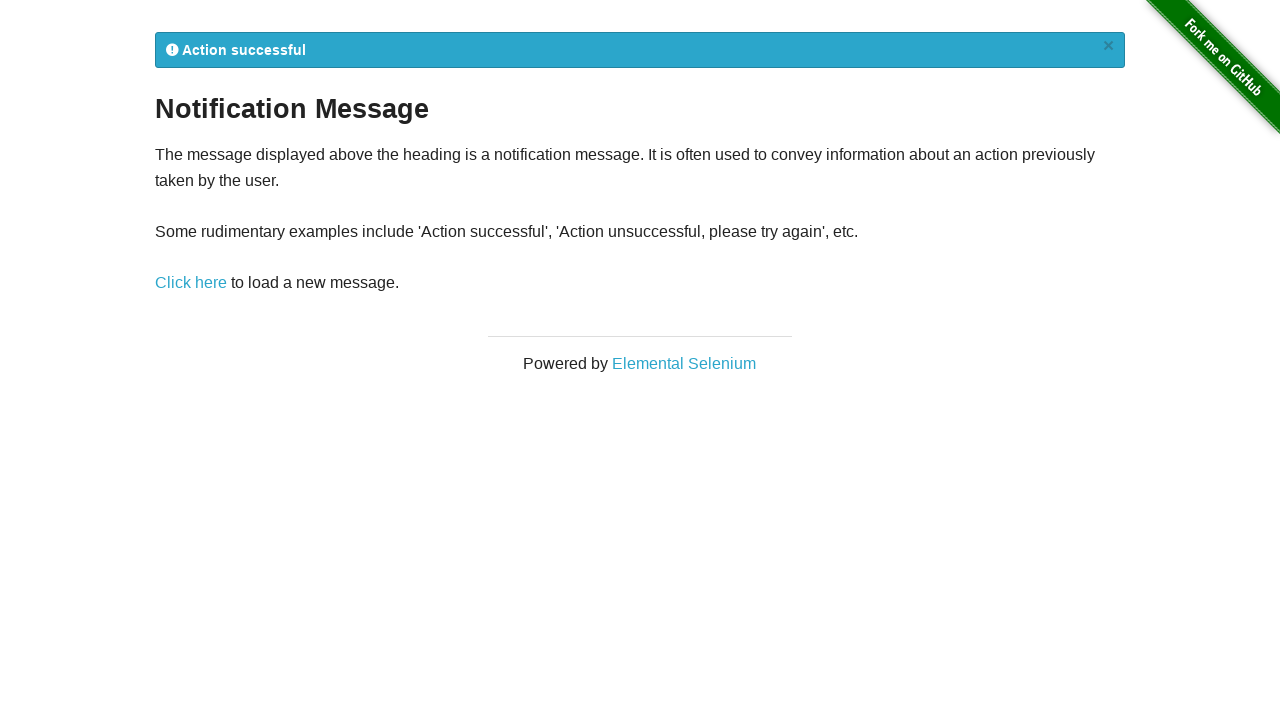

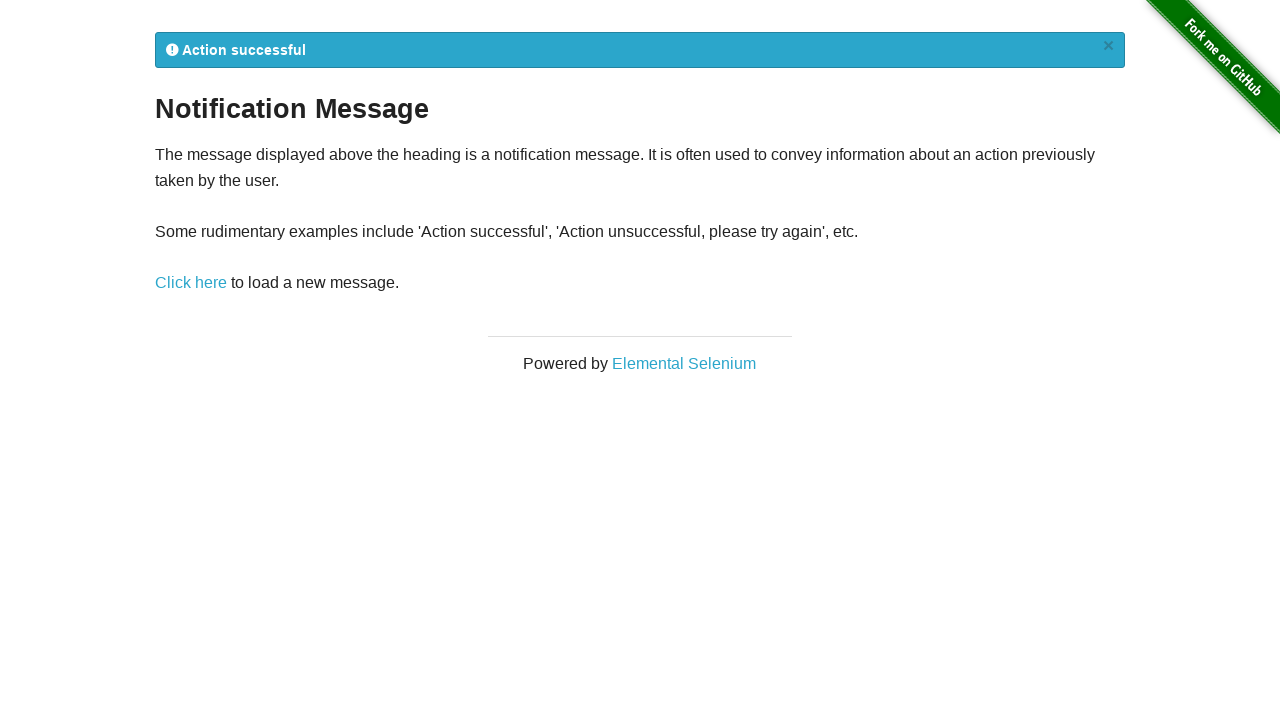